Tests timeout handling by clicking a button that triggers an AJAX request and then clicking the success element

Starting URL: http://uitestingplayground.com/ajax

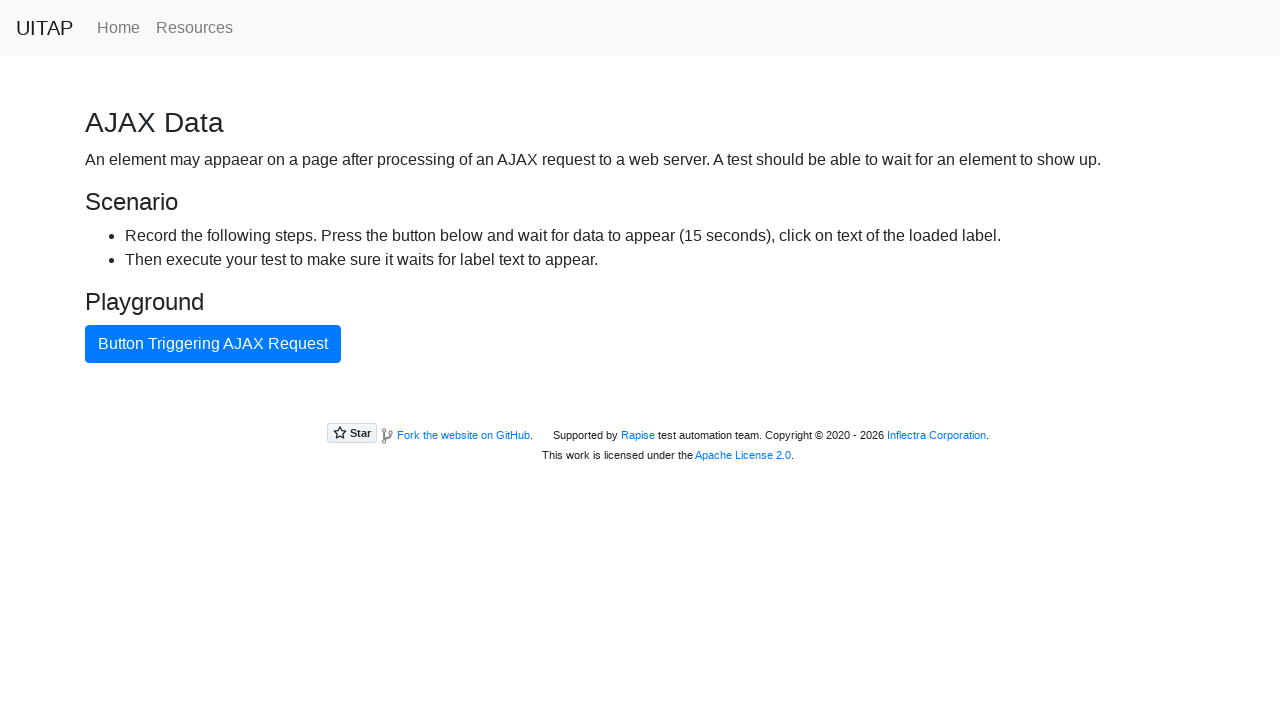

Clicked button triggering AJAX request at (213, 344) on internal:text="Button Triggering AJAX Request"i
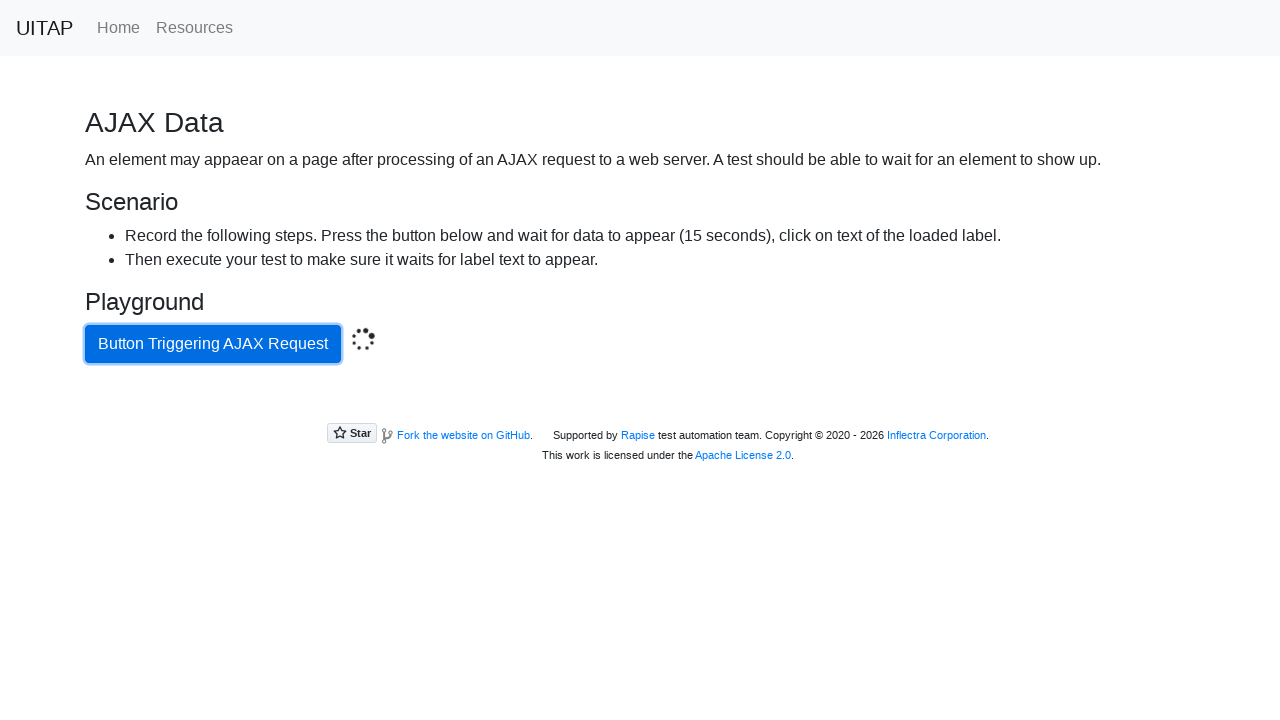

Clicked success element after AJAX request completed at (640, 405) on .bg-success
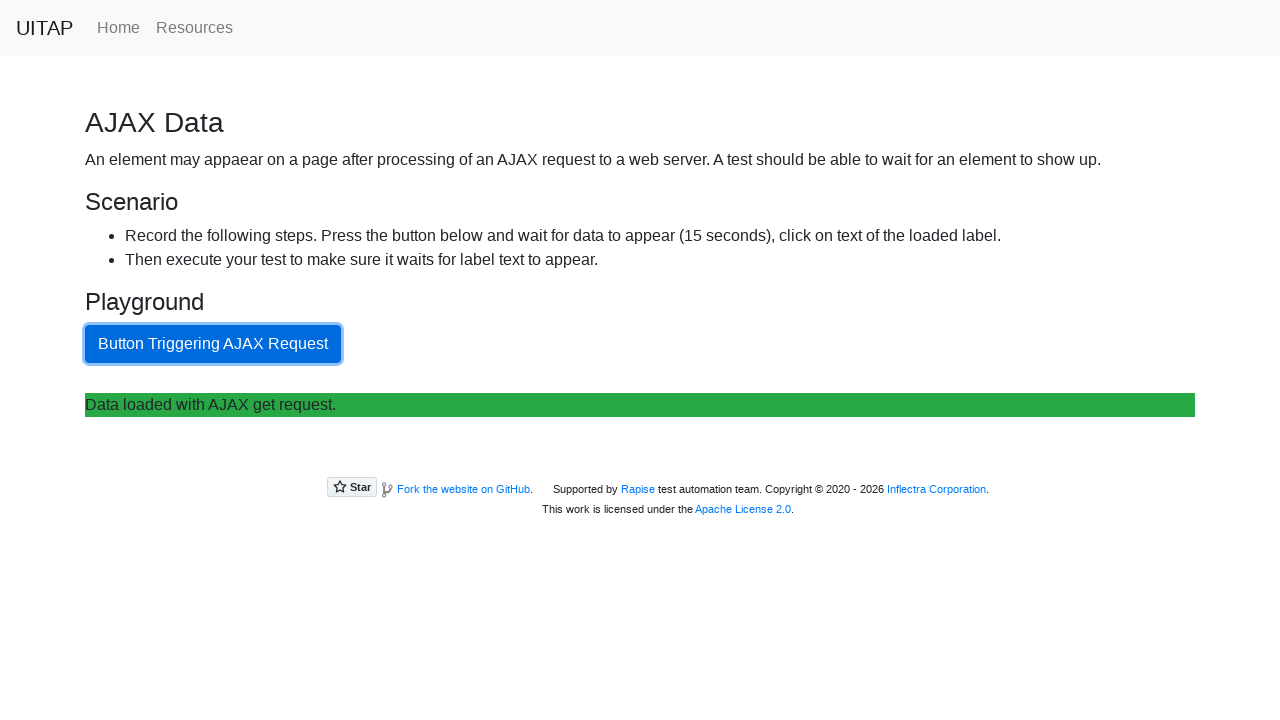

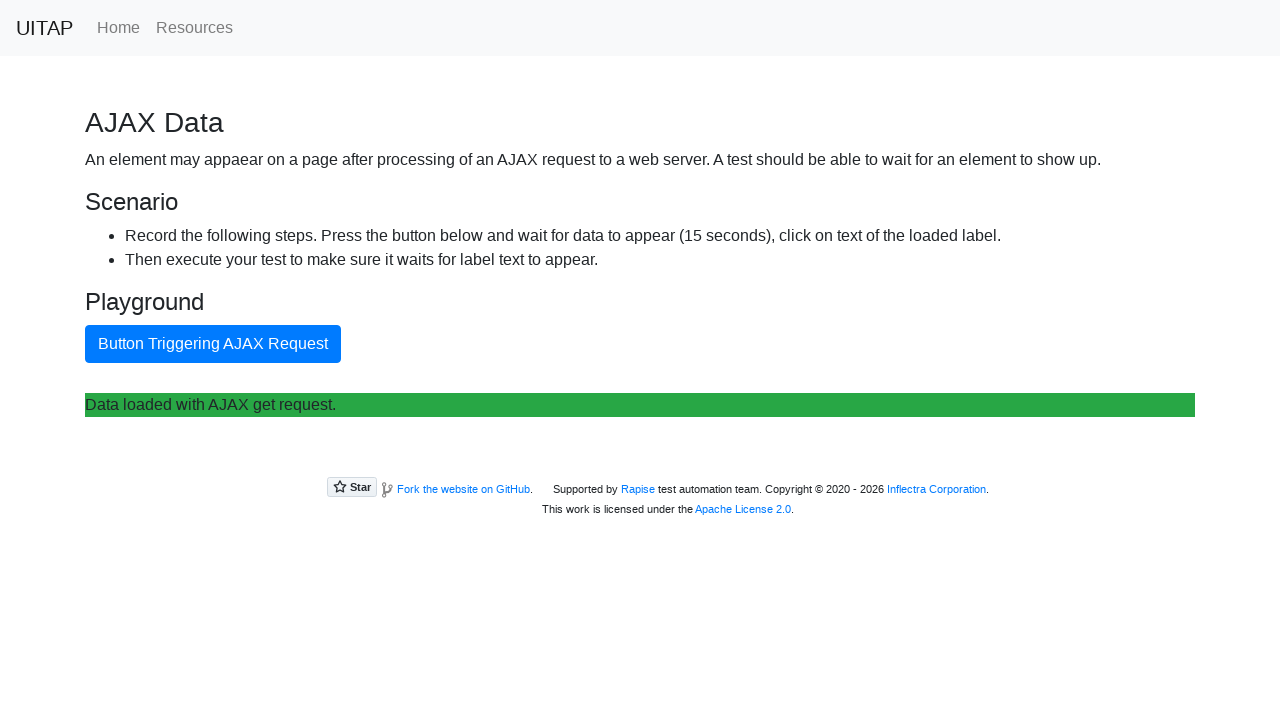